Tests that the Due column in table2 (with semantic class attributes) sorts correctly in ascending order using more readable CSS selectors.

Starting URL: http://the-internet.herokuapp.com/tables

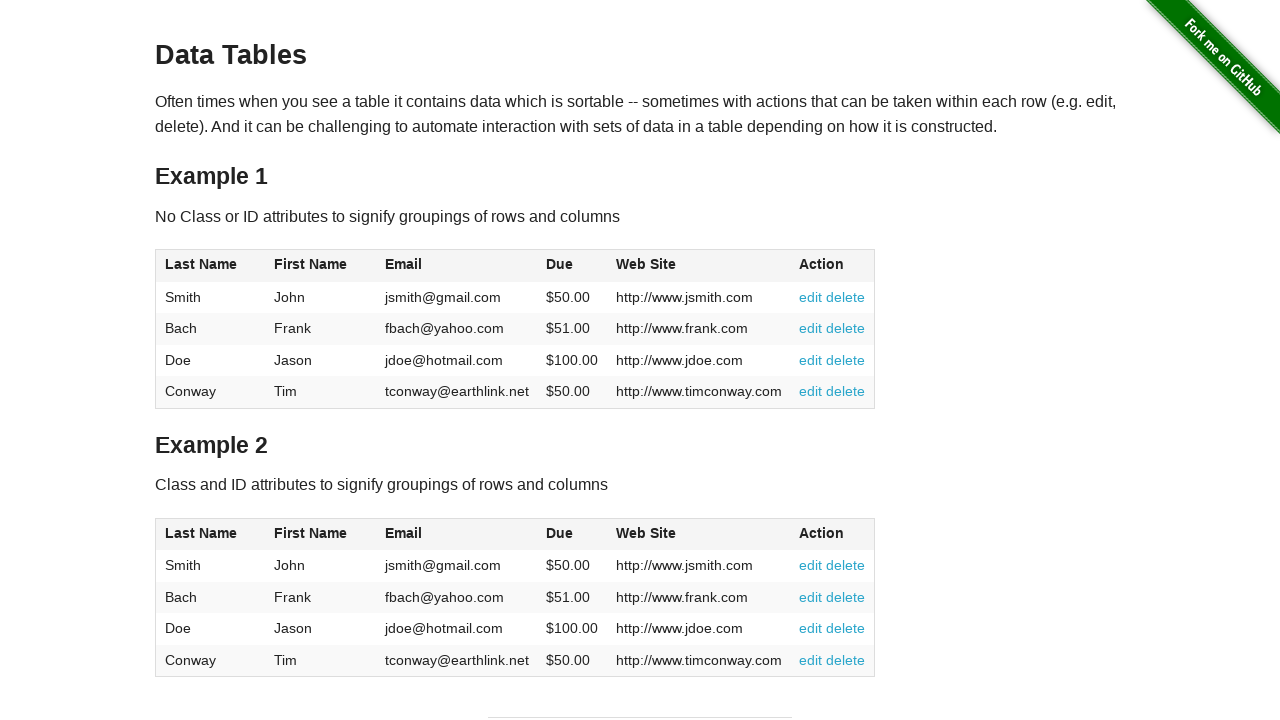

Clicked Due column header in table2 to sort at (560, 533) on #table2 thead .dues
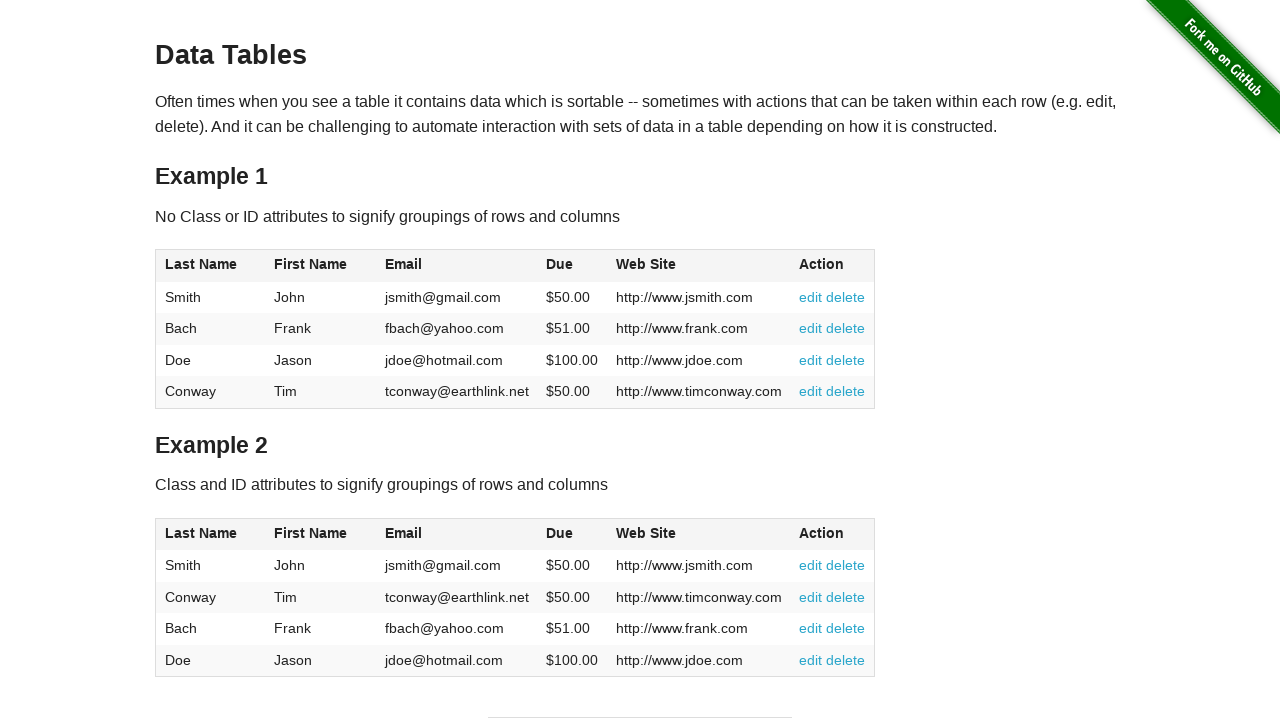

Due column cells in table2 loaded after sort
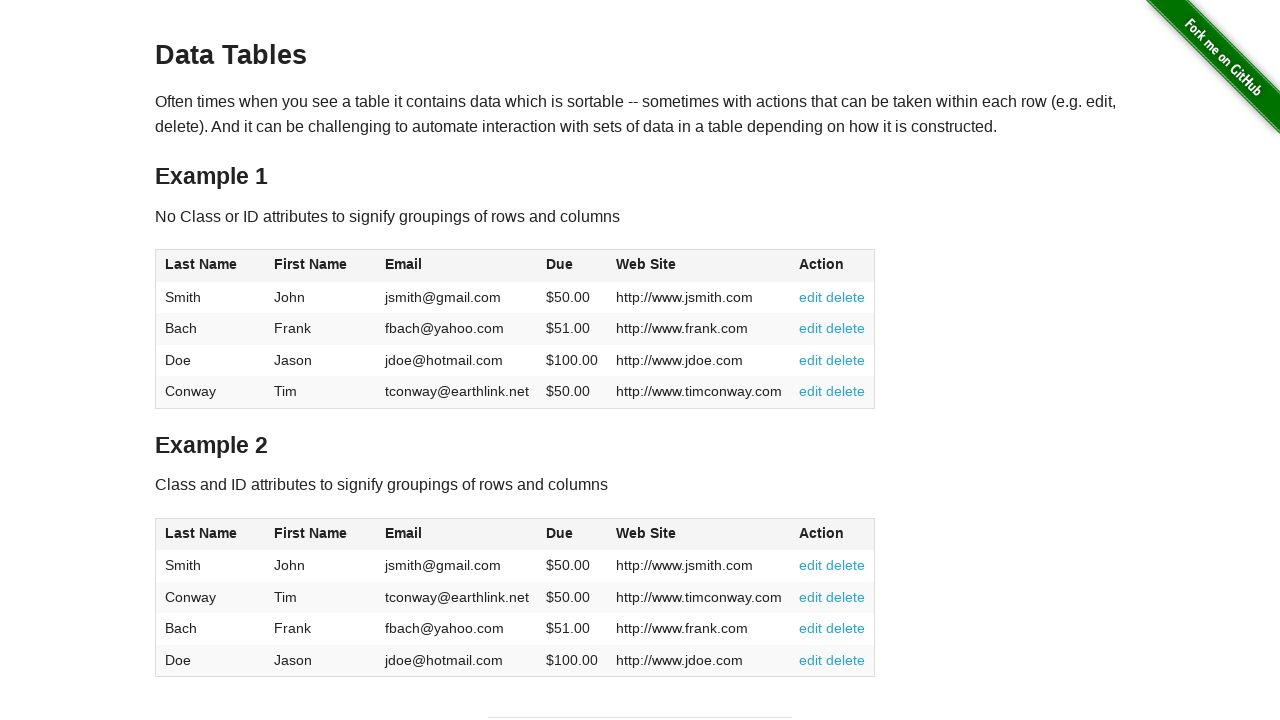

Retrieved all Due column values from table2 tbody
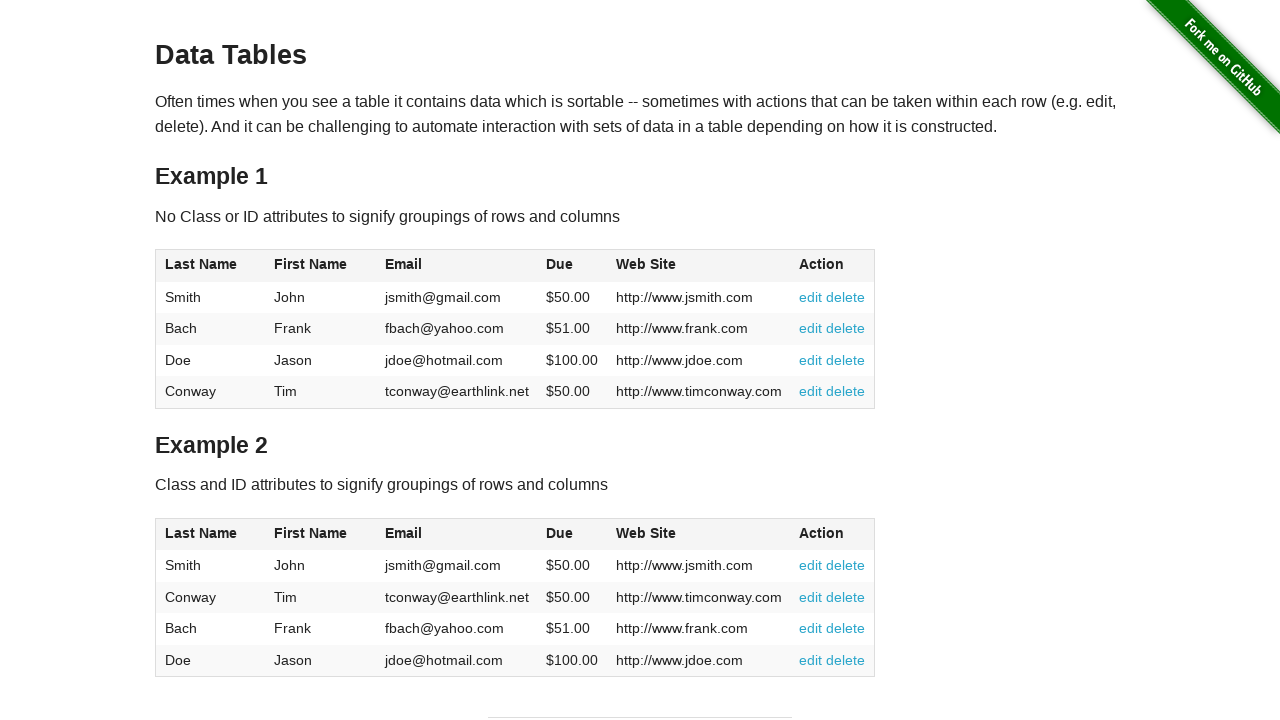

Extracted and converted Due values to floats
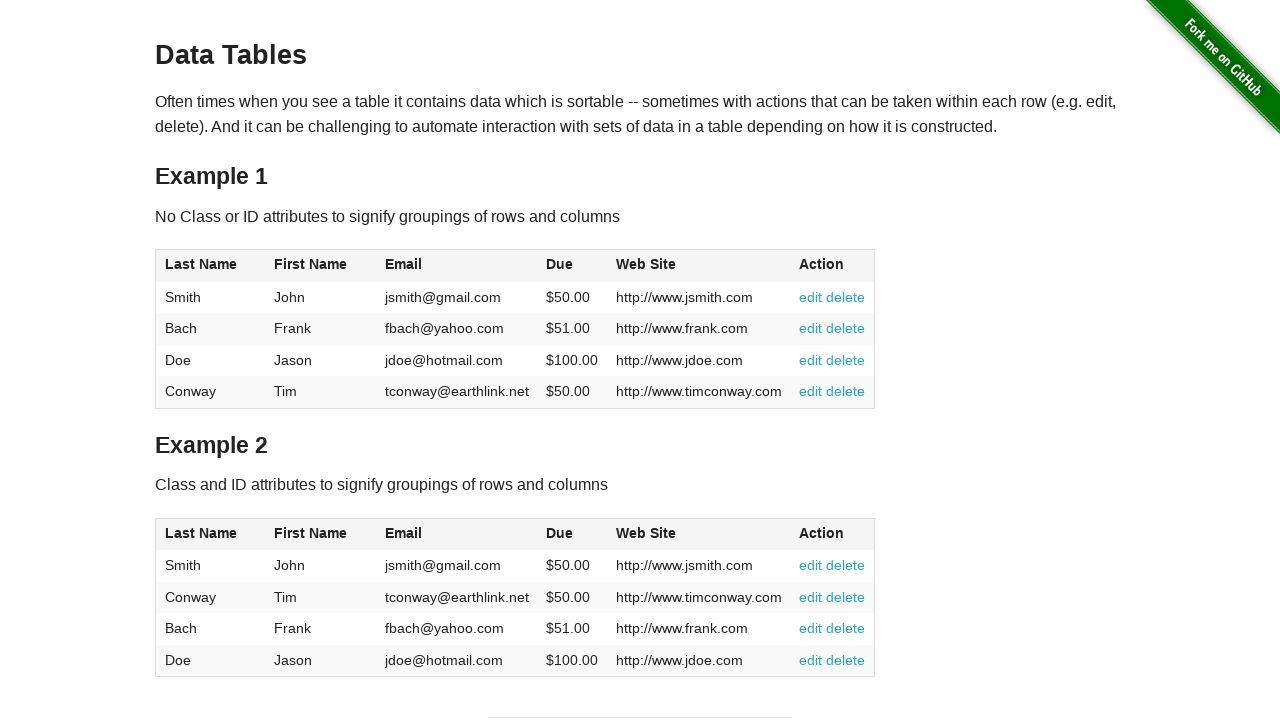

Verified Due column is sorted in ascending order
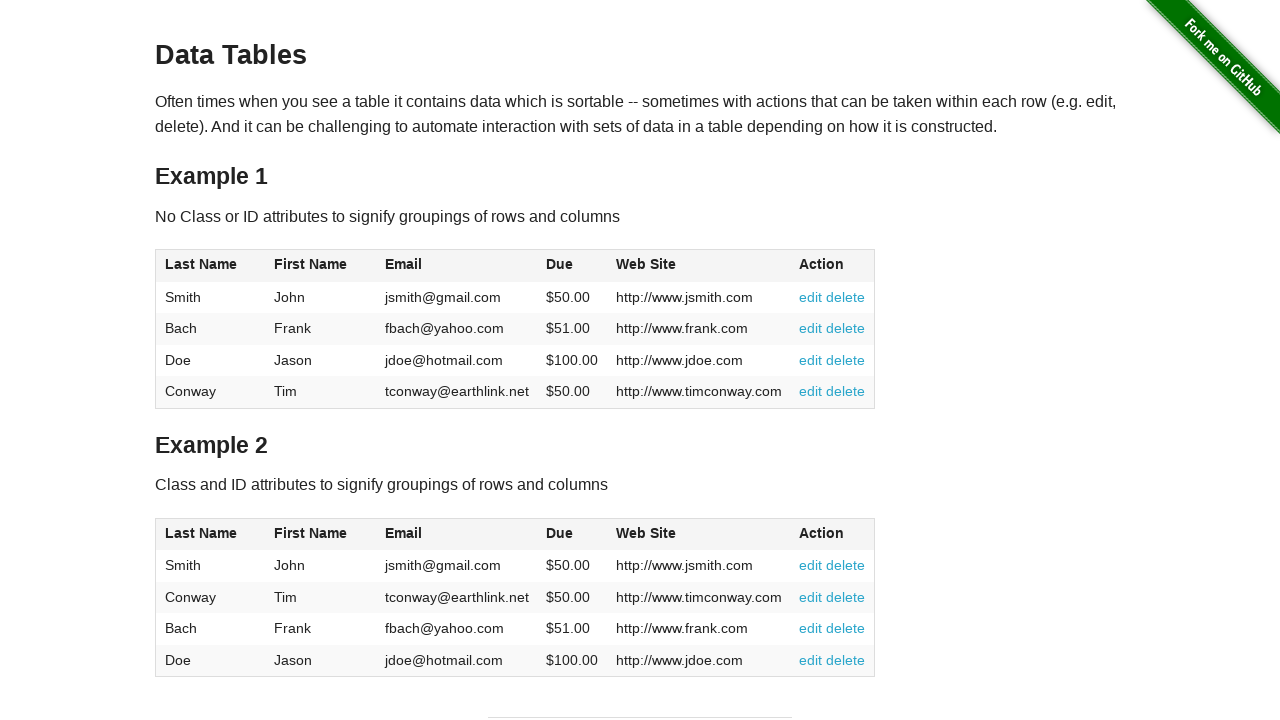

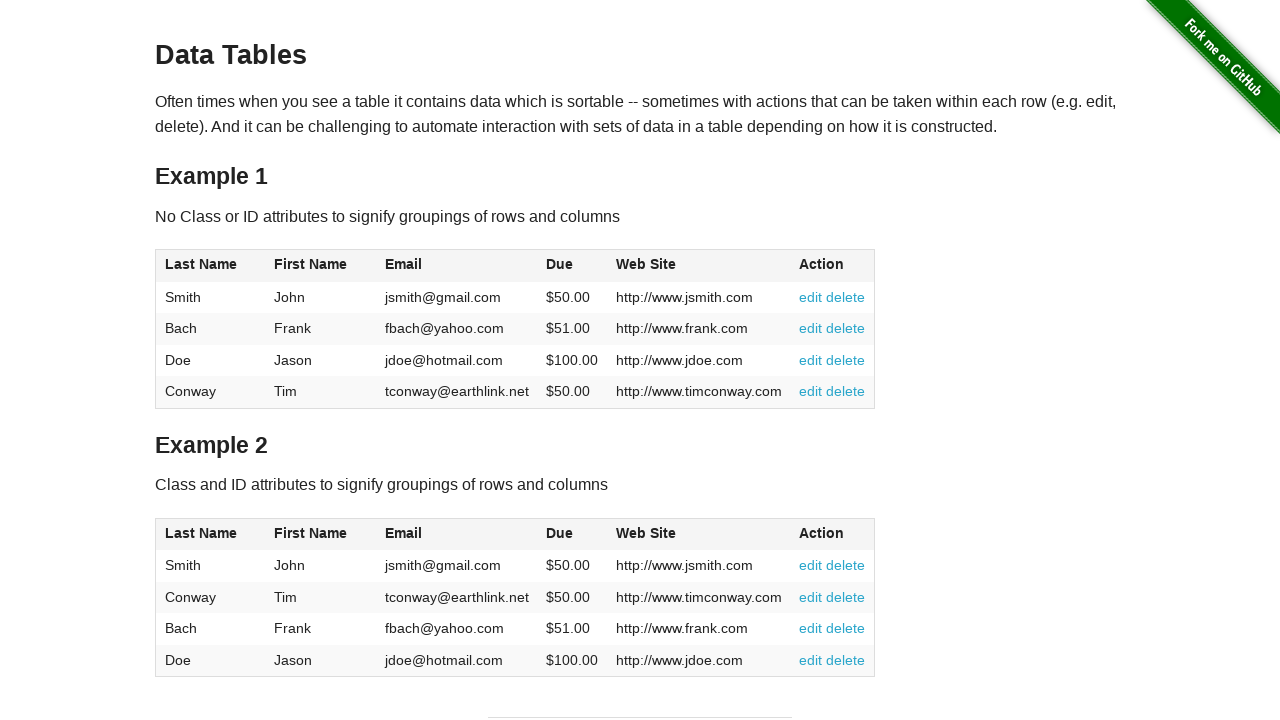